Finds all outline list items using XPath and verifies count and first item text

Starting URL: https://www.training360.com/tesztautomatizalas-selenium-webdriverrel-pythonban-tanfolyam-swd-python

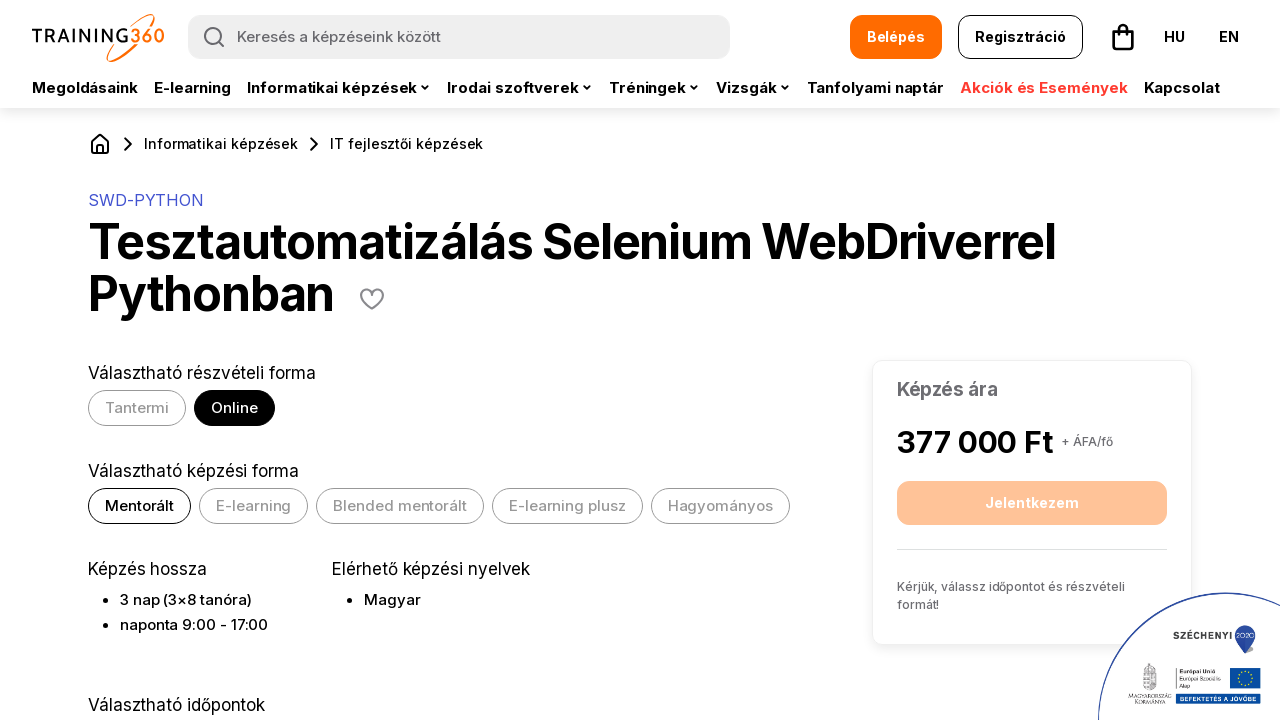

Found all outline list items using XPath
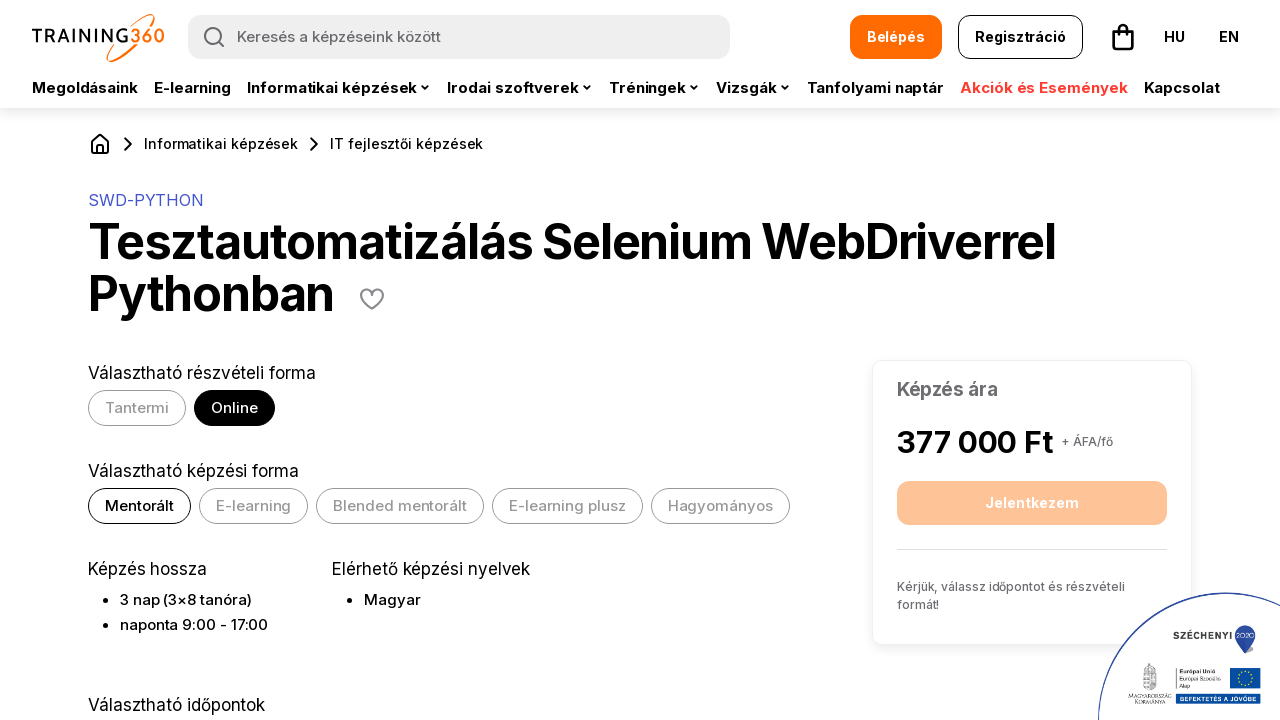

Extracted text content from all outline items
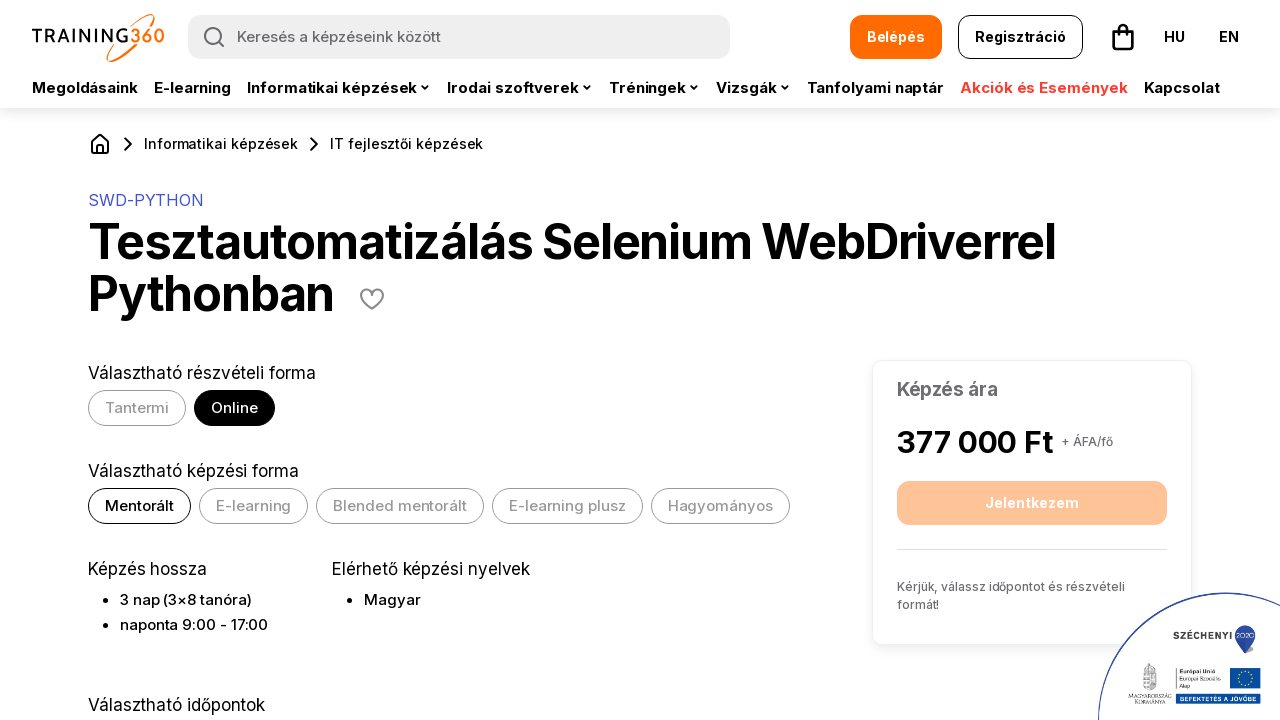

Printed outline items list
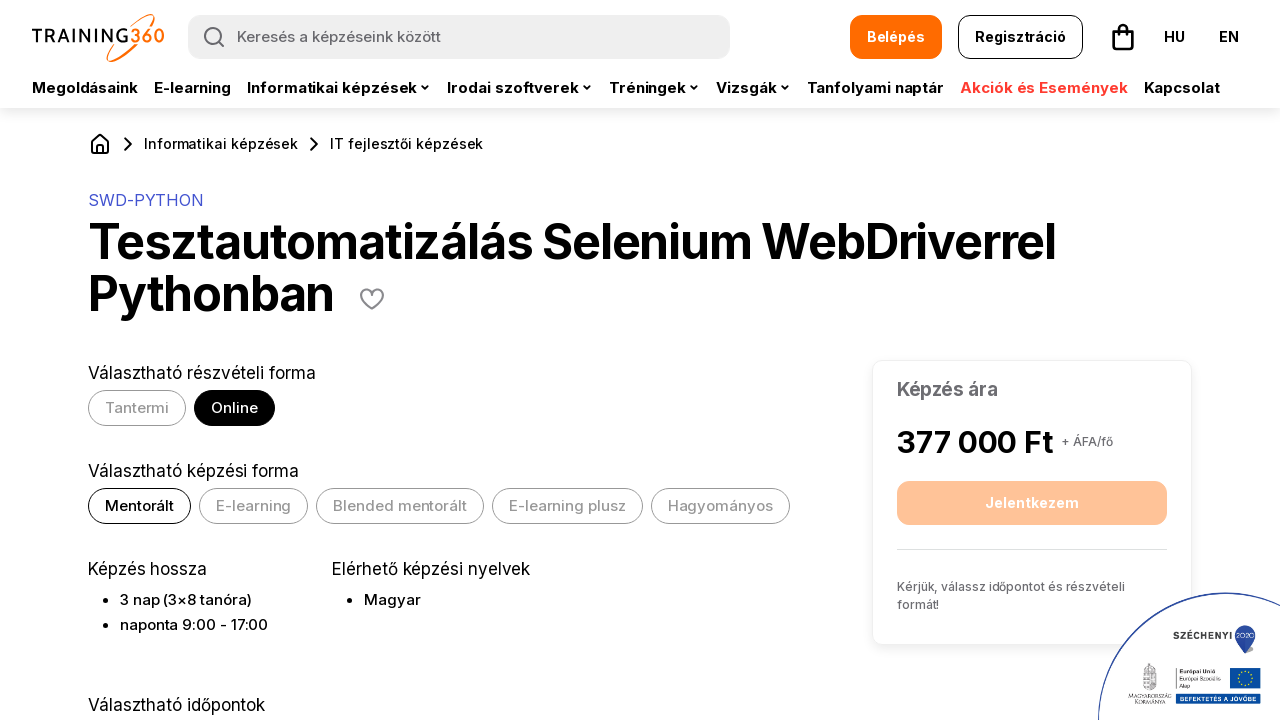

Verified that outline items count is greater than 10
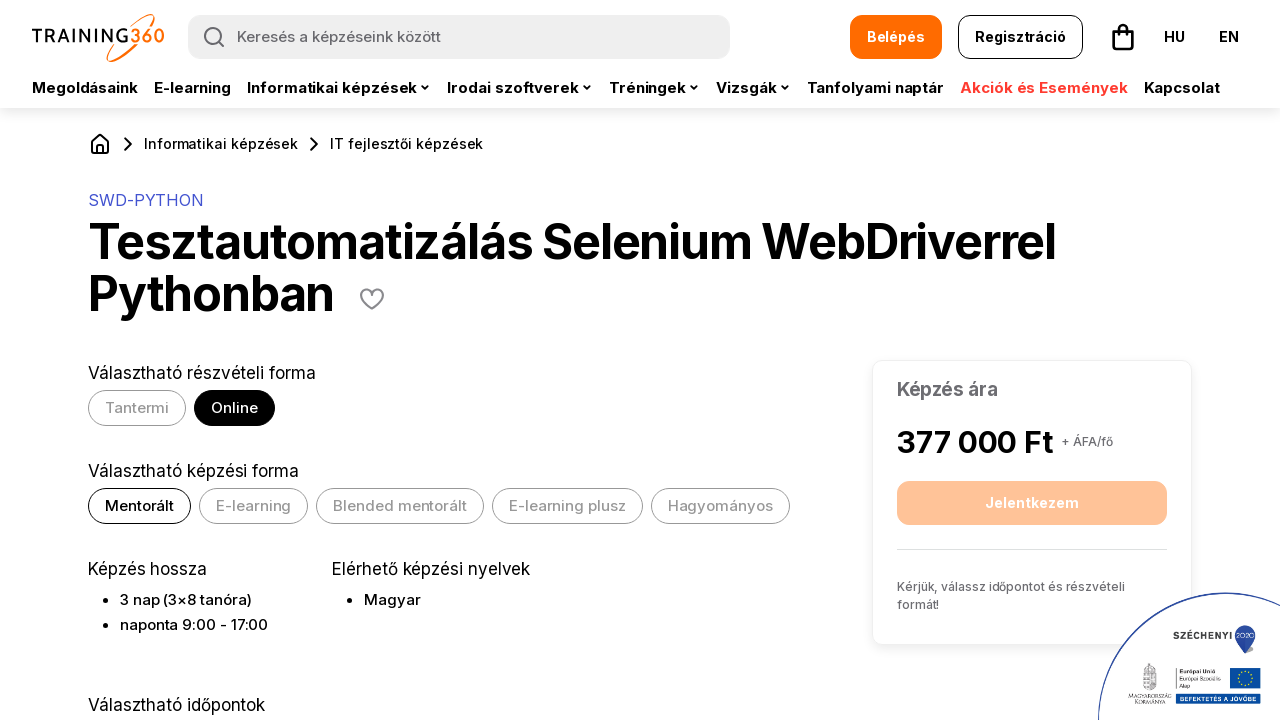

Verified that first outline item text matches 'Webes alkalmazások felépítése'
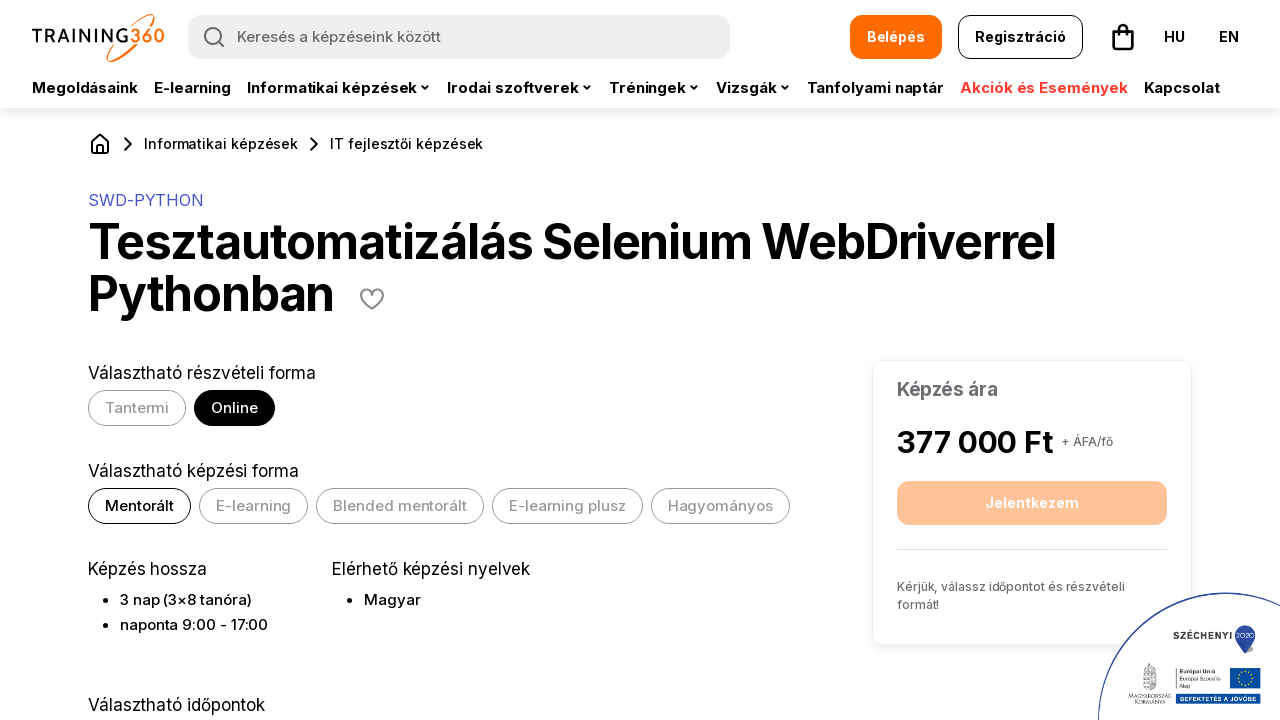

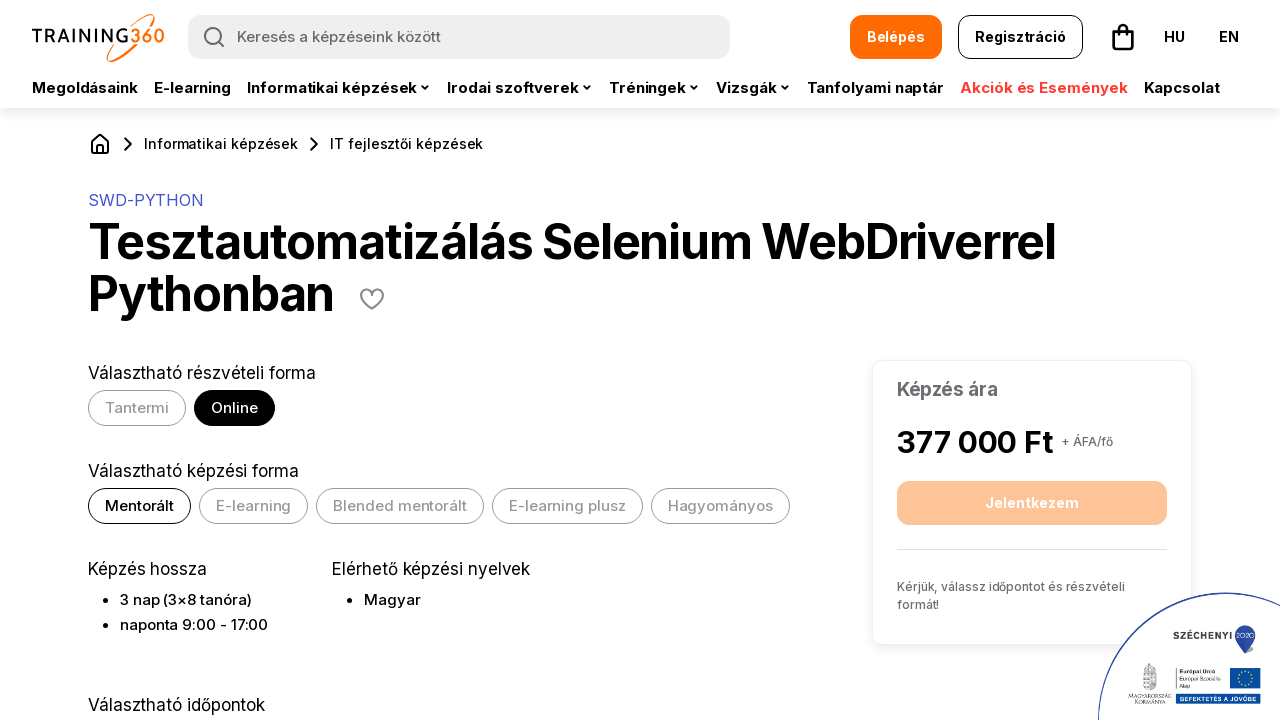